Verifies that the page title is "Get a Quote" after navigating to the quote form page

Starting URL: https://skryabin.com/market/quote.html

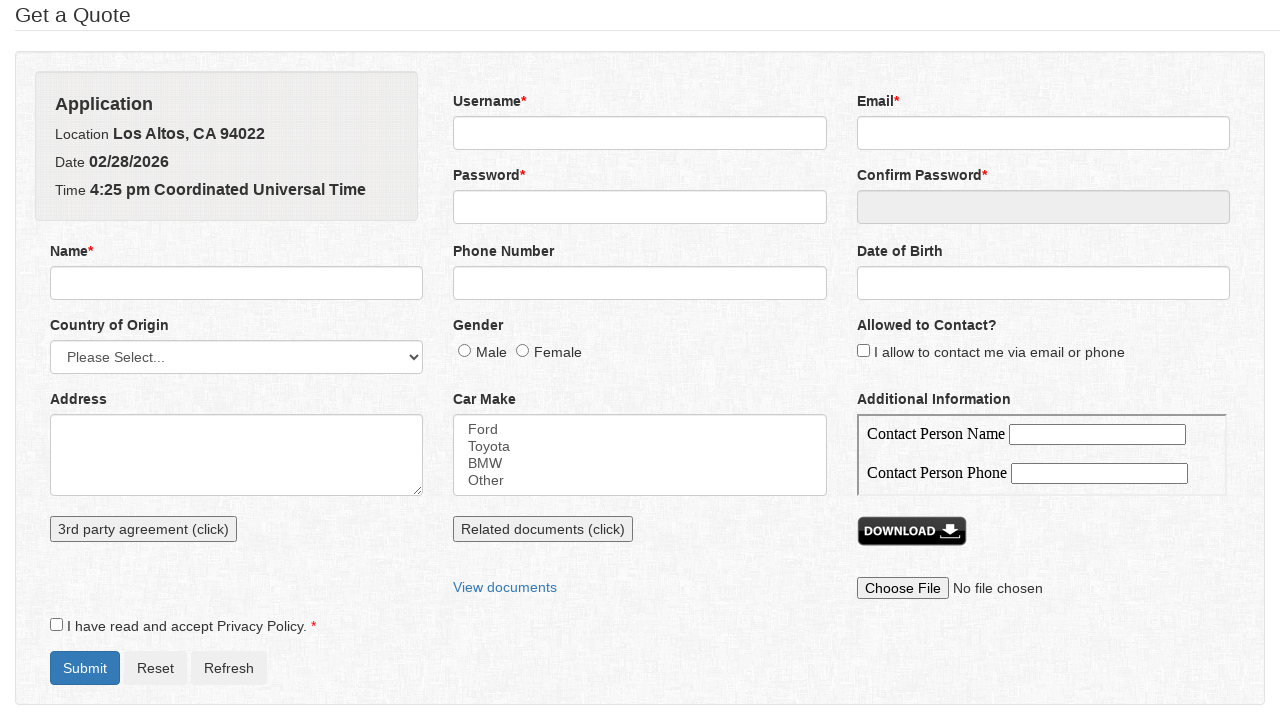

Navigated to quote form page at https://skryabin.com/market/quote.html
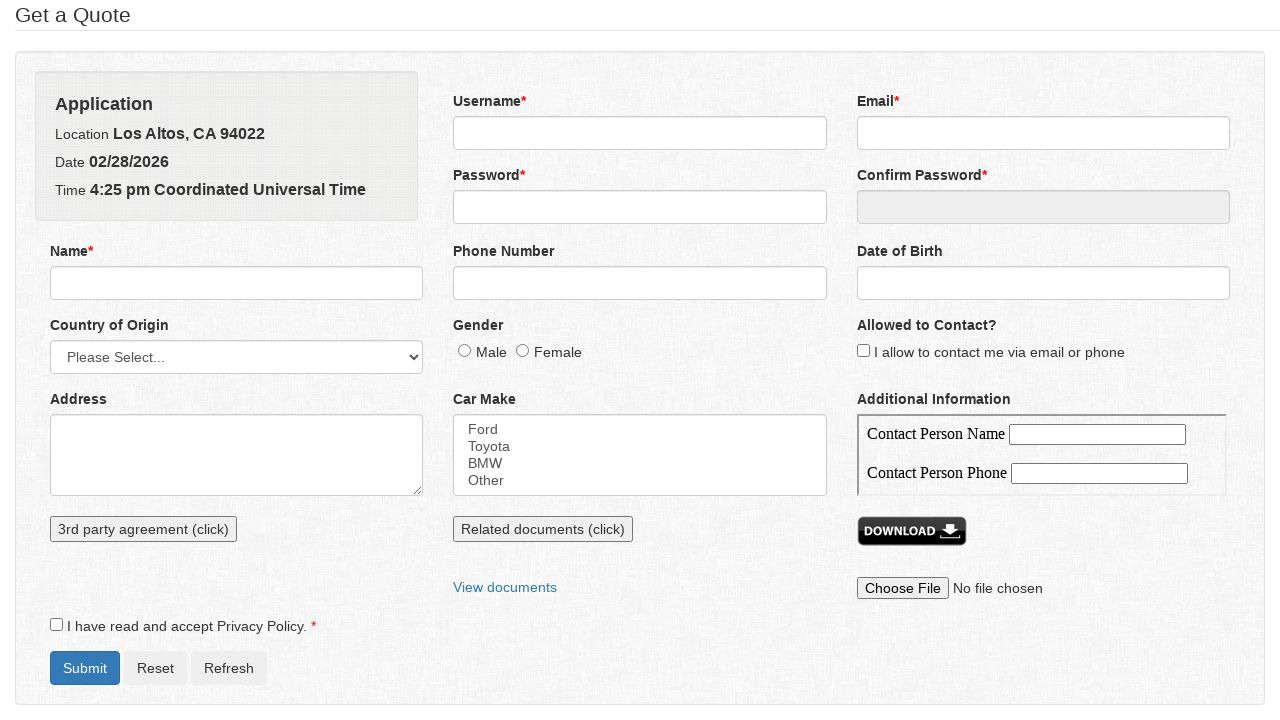

Verified that page title is 'Get a Quote'
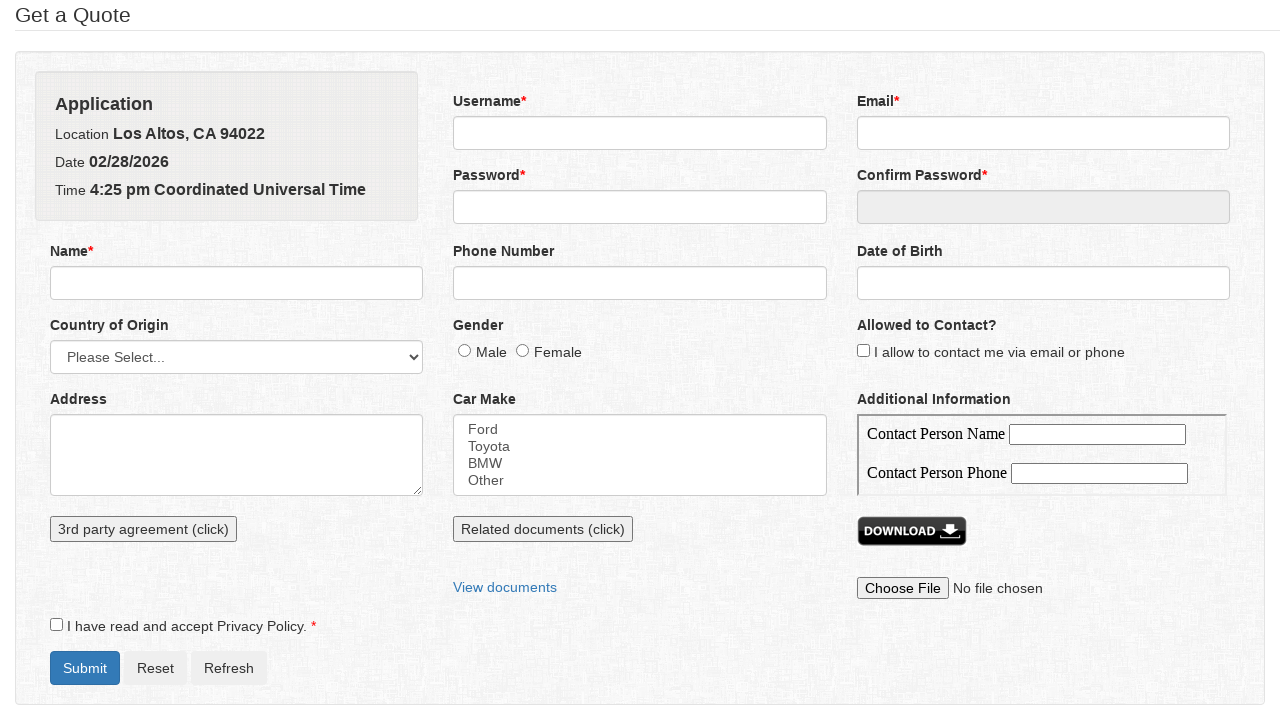

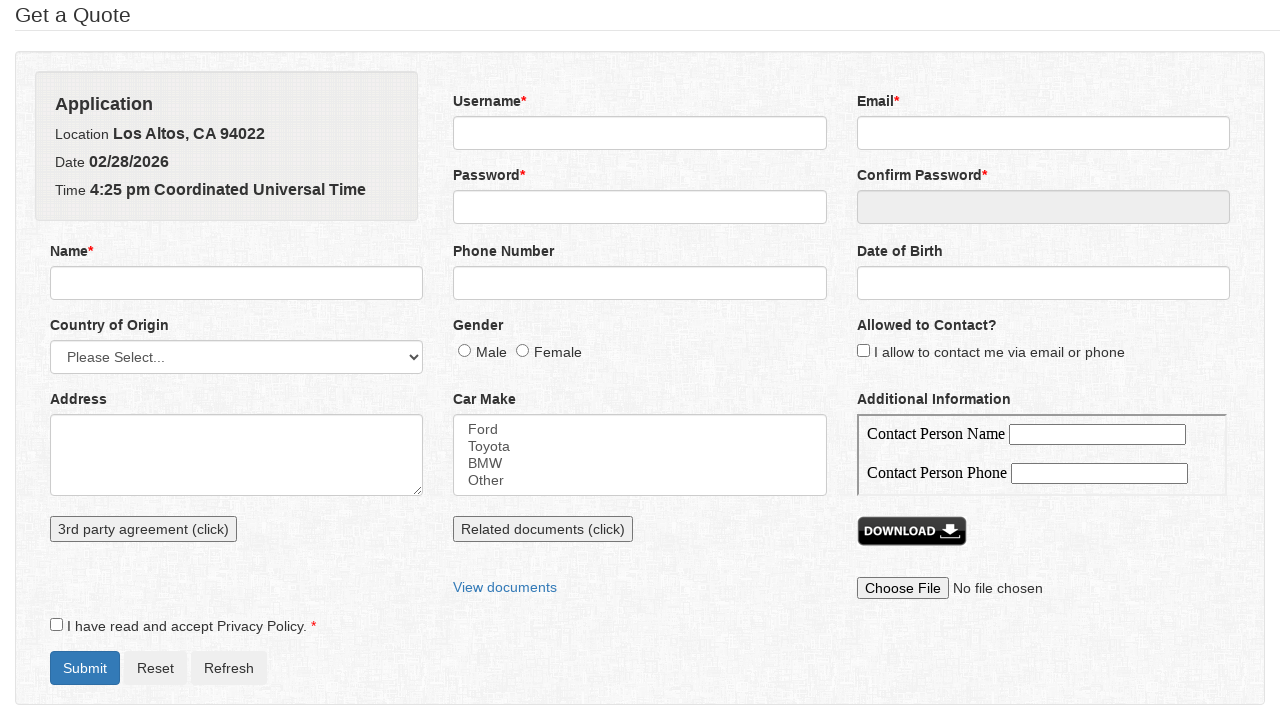